Navigates to nopCommerce demo site, then navigates to OpenCart demo site in the same tab to test basic navigation between e-commerce demo sites.

Starting URL: https://demo.nopcommerce.com/

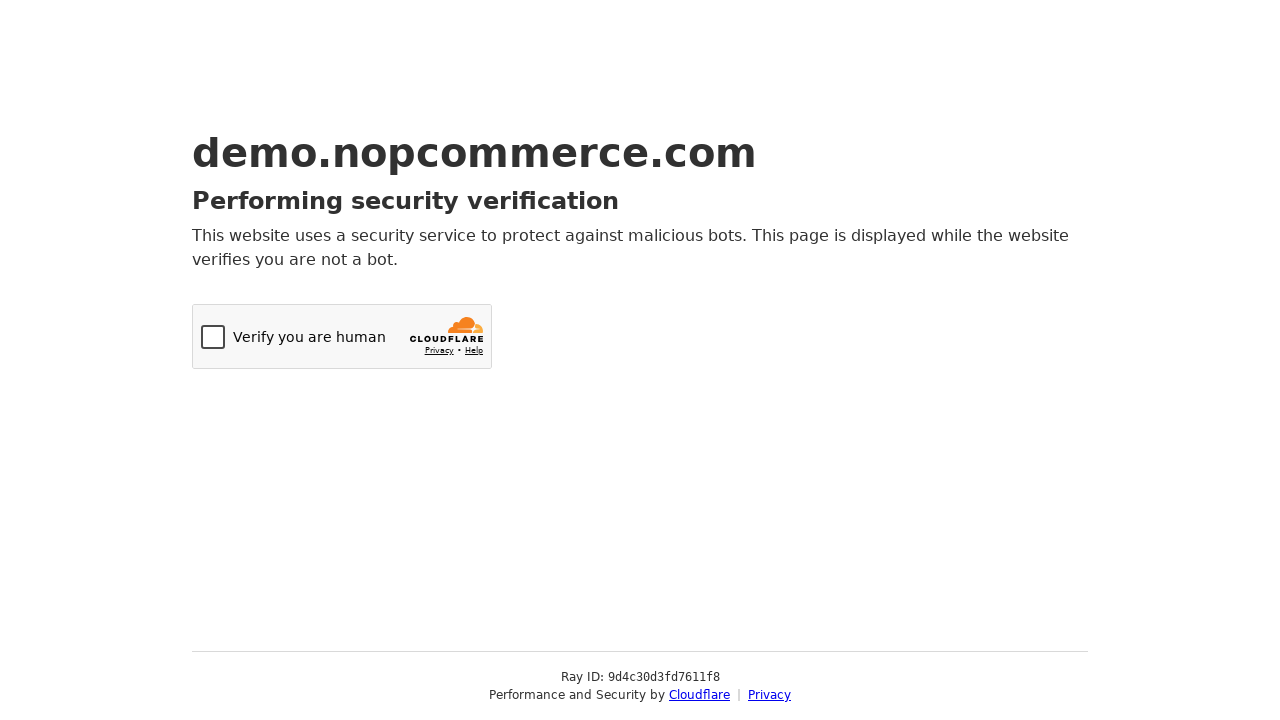

Navigated to OpenCart demo site at https://demo.opencart.com/
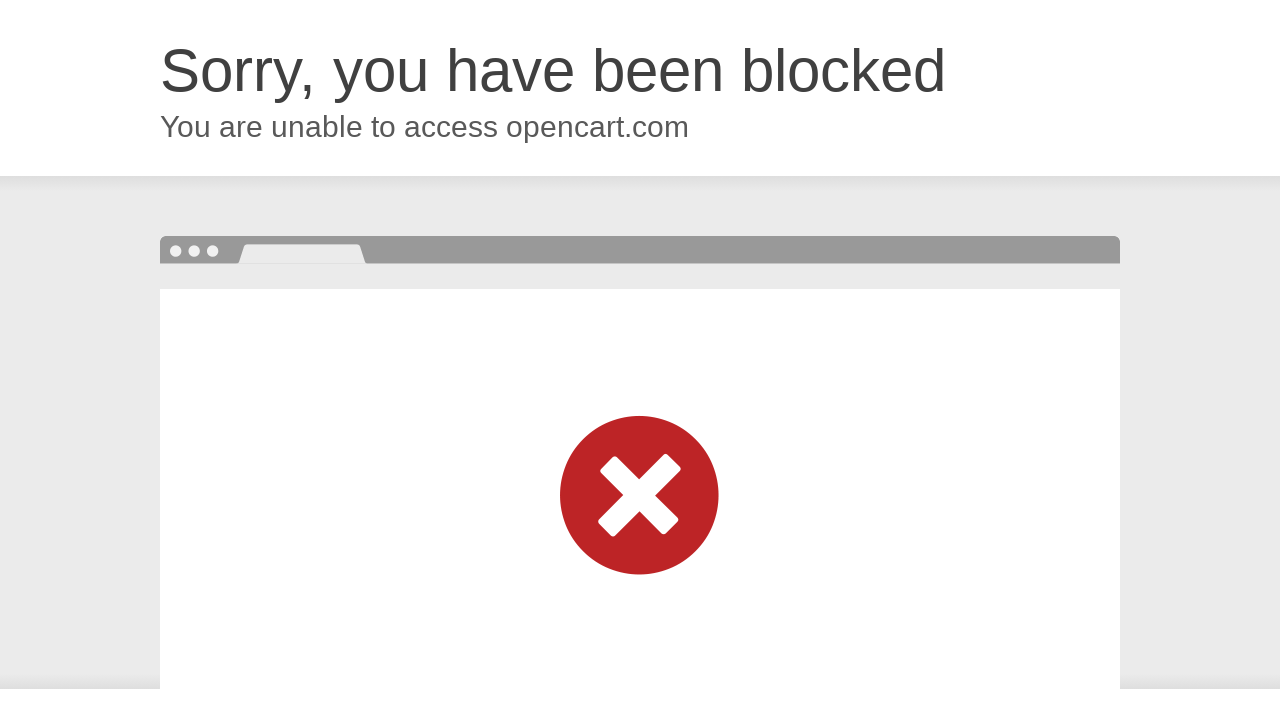

OpenCart demo page loaded (domcontentloaded state reached)
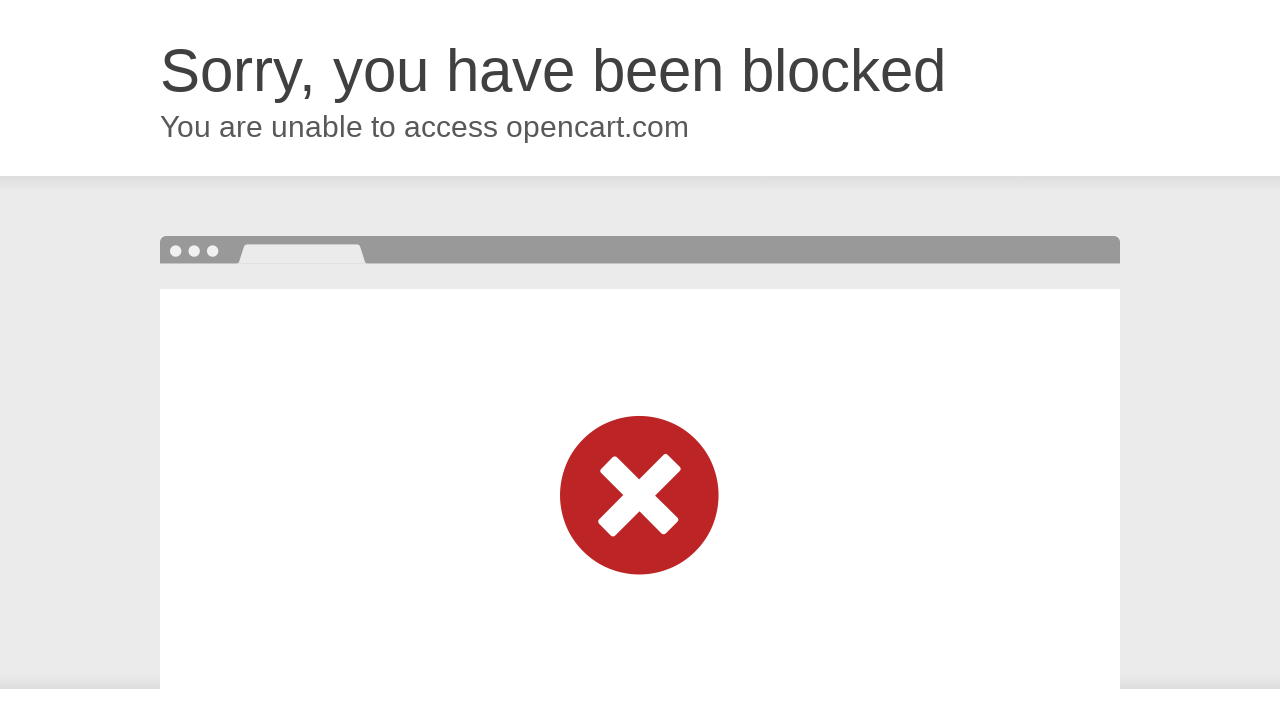

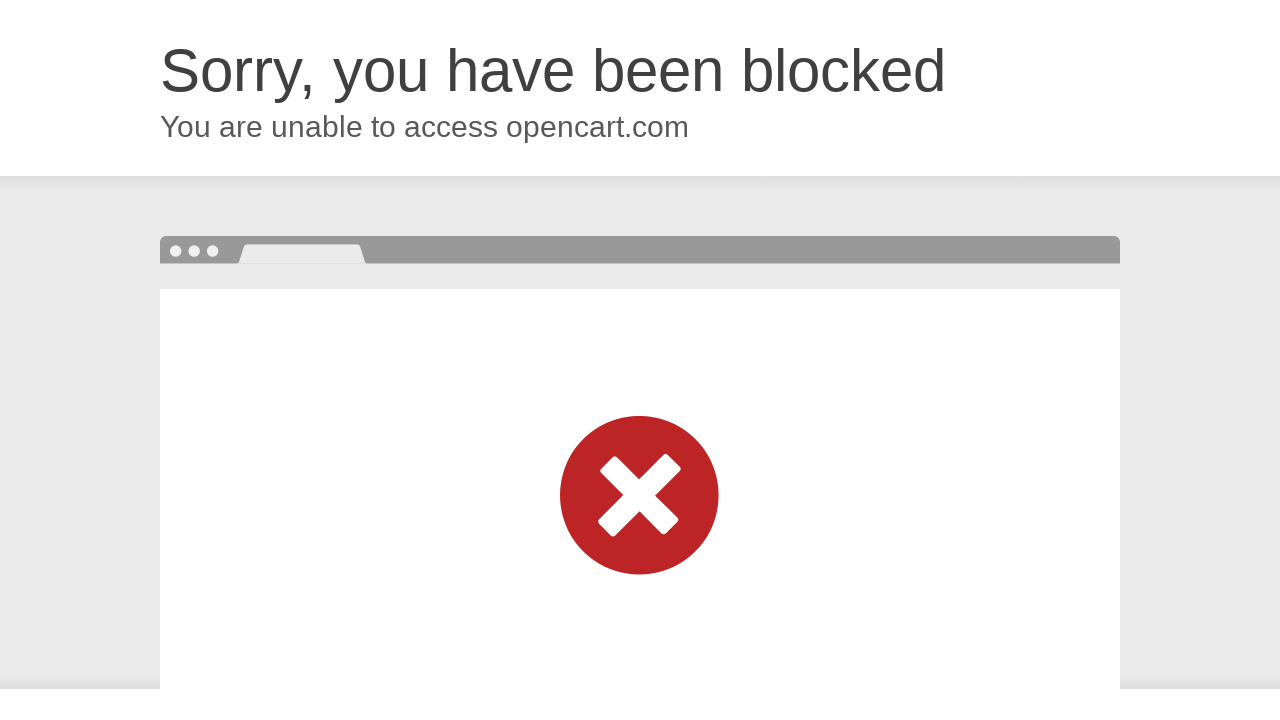